Tests tooltip functionality by hovering over a button and text field to verify tooltips appear with correct text content

Starting URL: https://demoqa.com/tool-tips

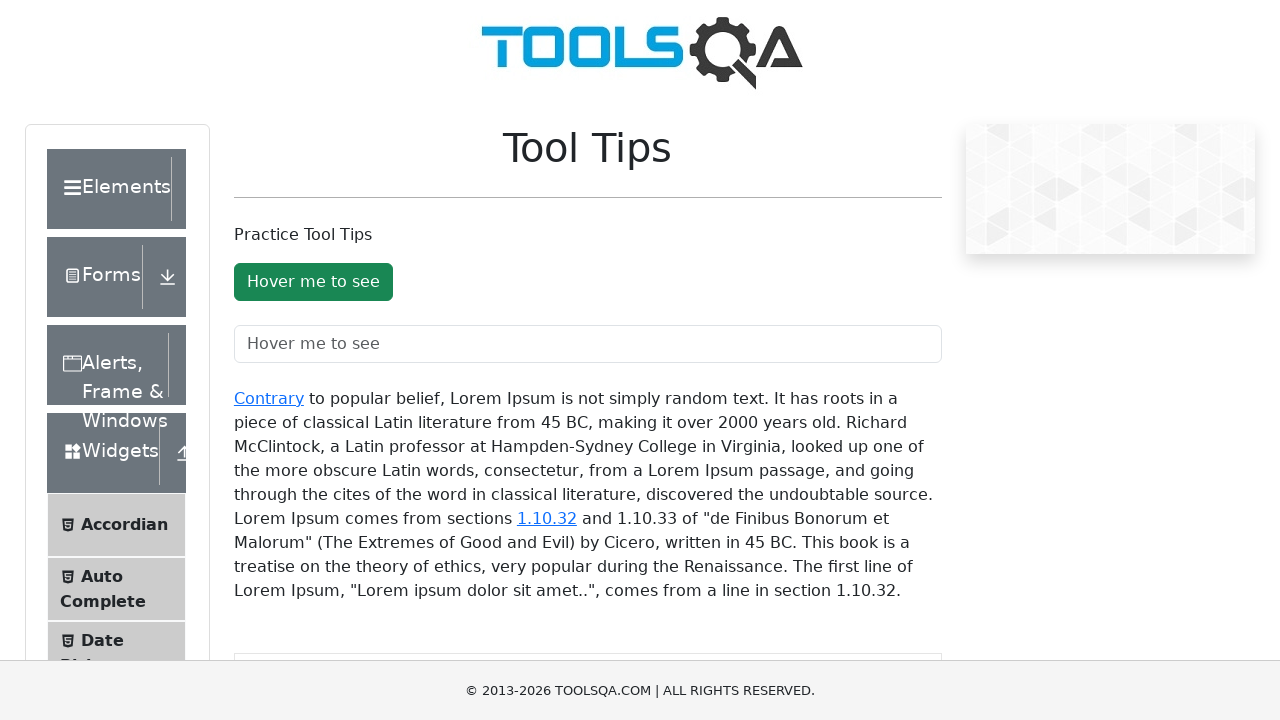

Hovered over tooltip button to trigger tooltip at (313, 282) on #toolTipButton
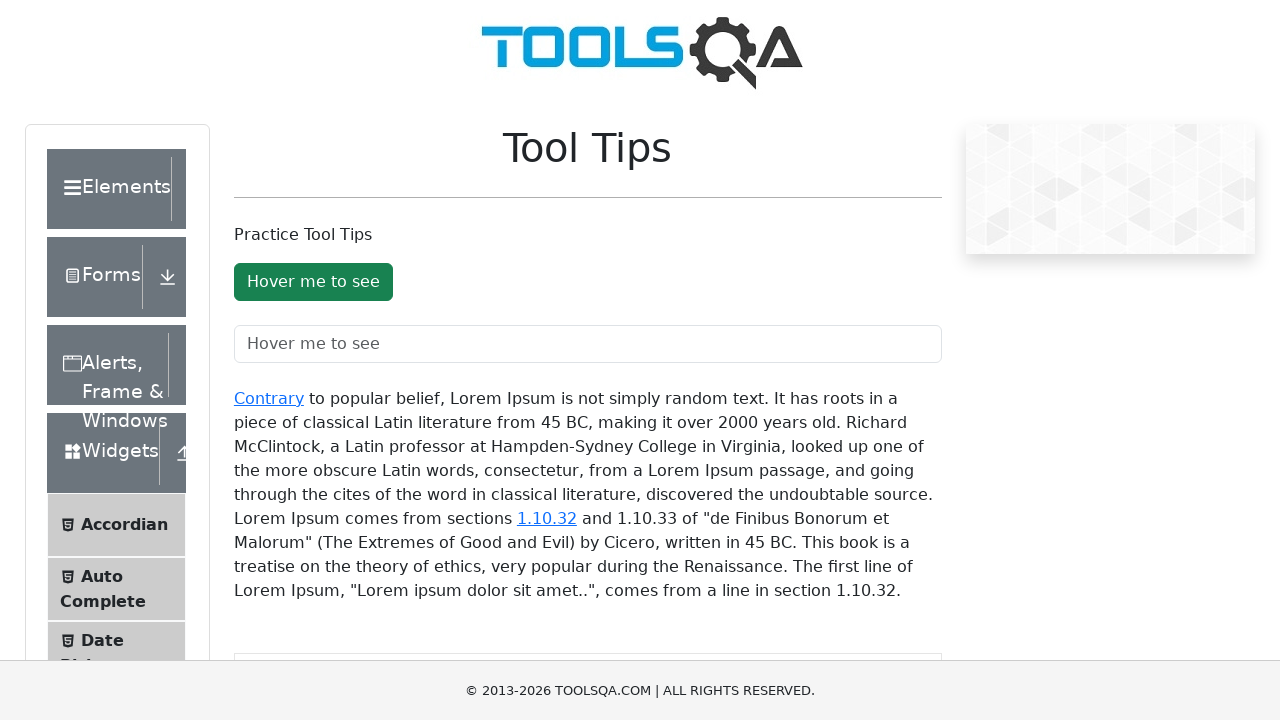

Button tooltip appeared
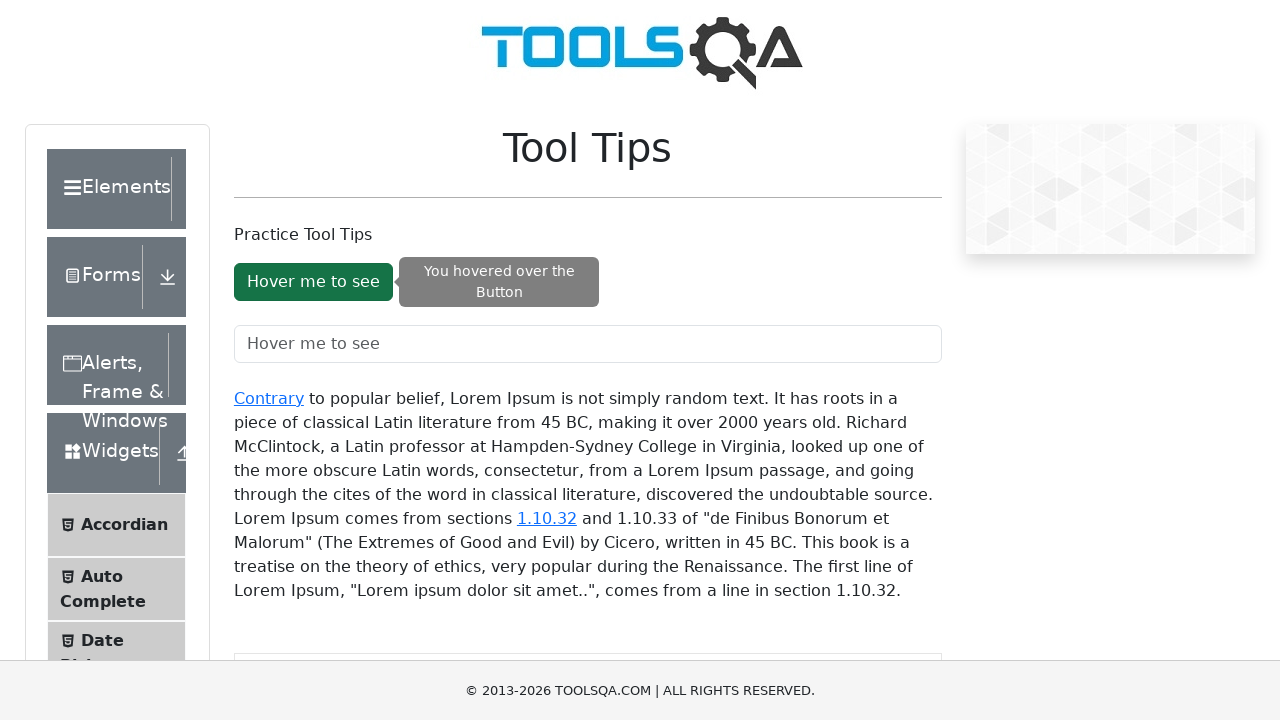

Retrieved button tooltip text: 'You hovered over the Button'
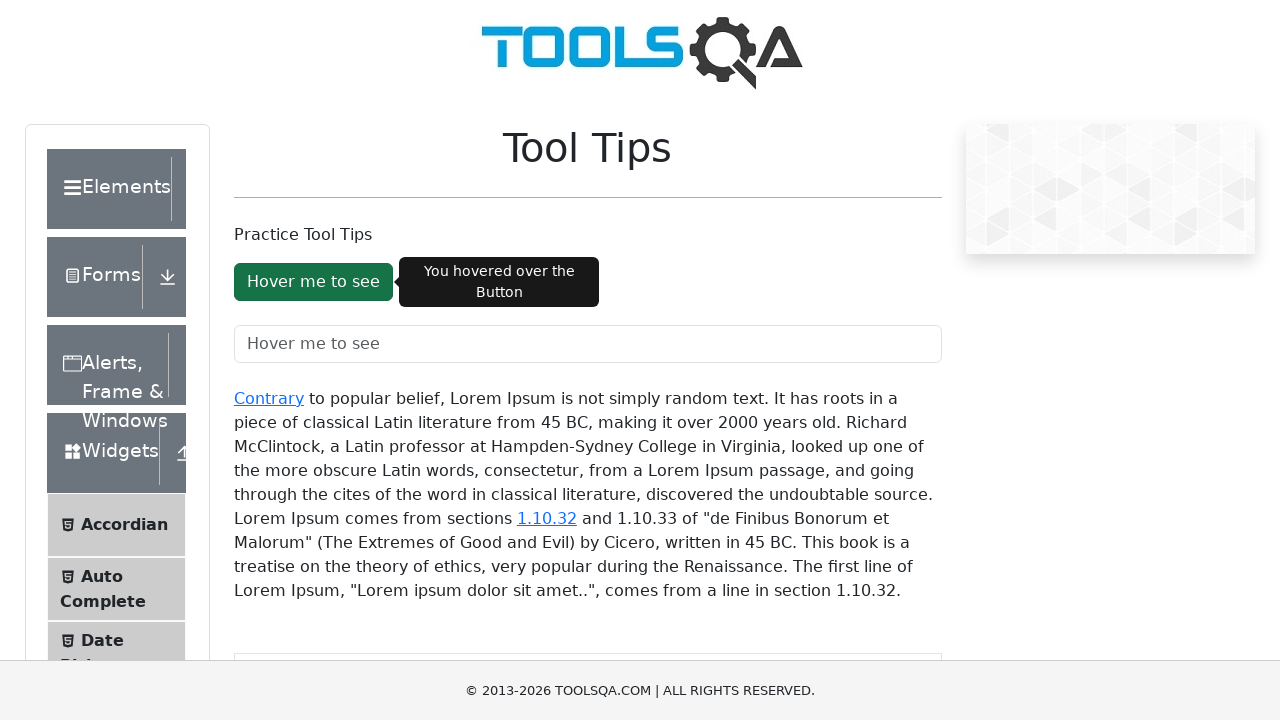

Hovered over text field to trigger tooltip at (588, 344) on #toolTipTextField
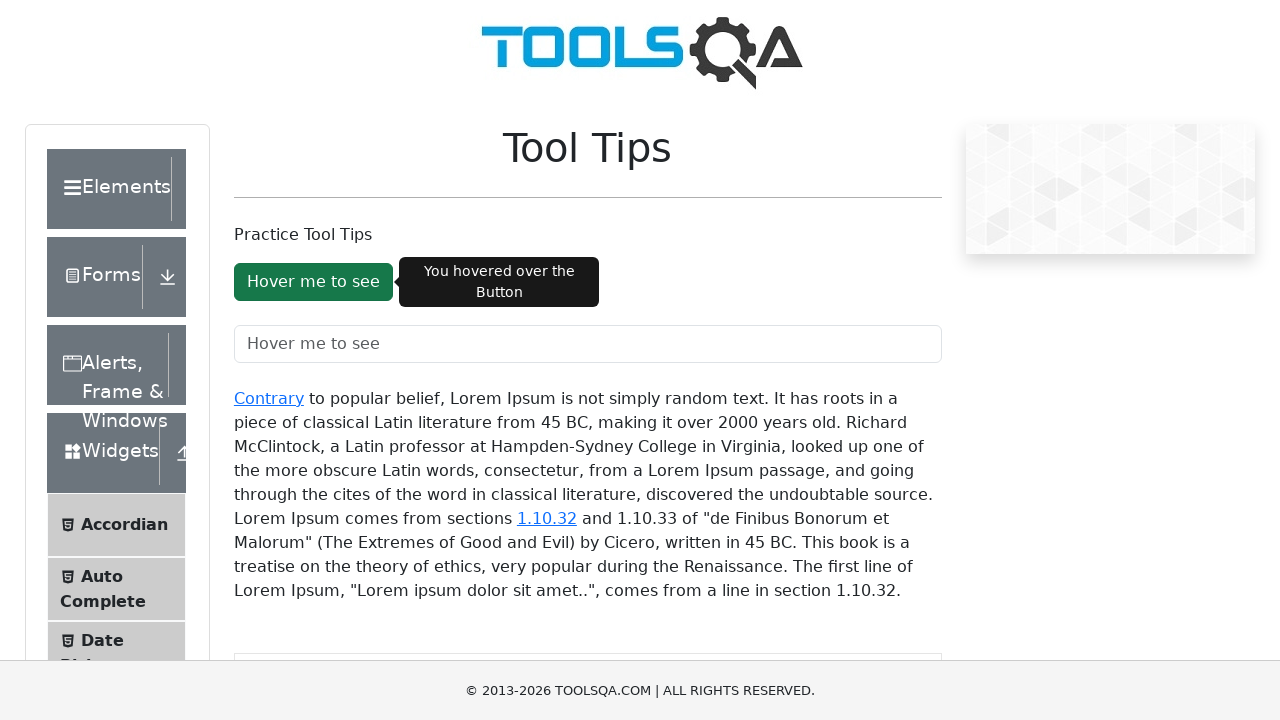

Text field tooltip appeared
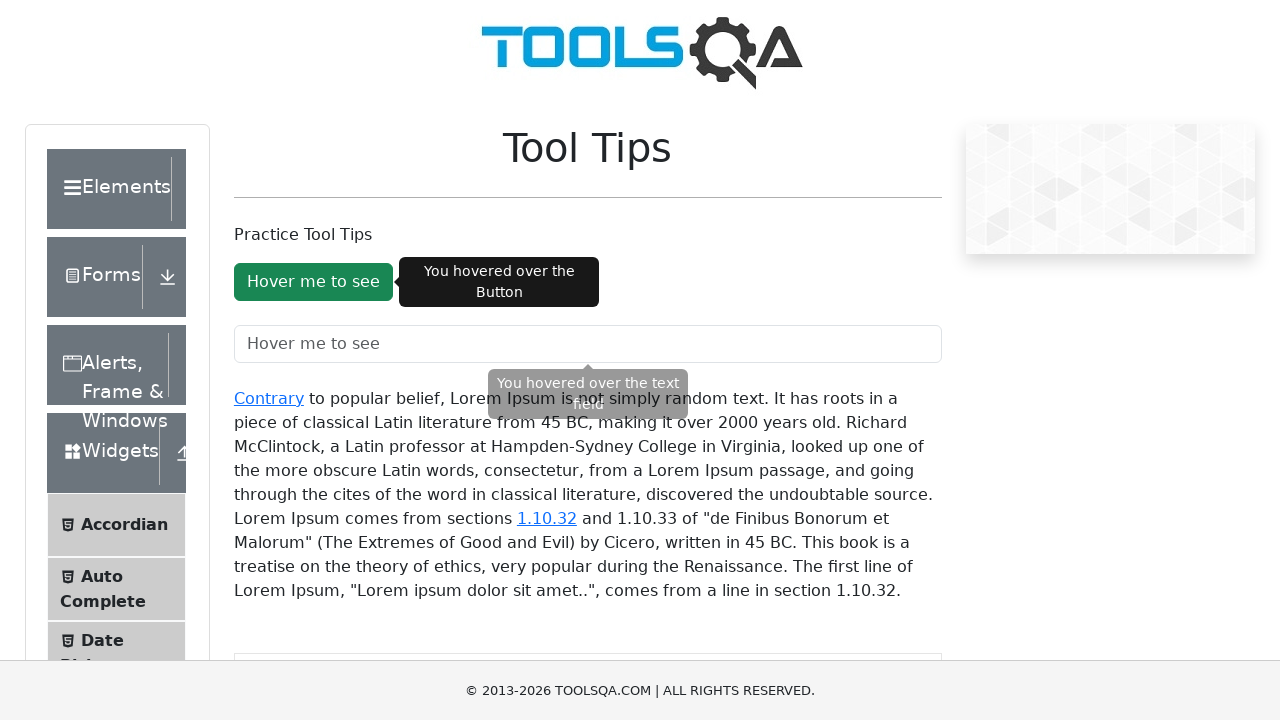

Retrieved text field tooltip text: 'You hovered over the text field'
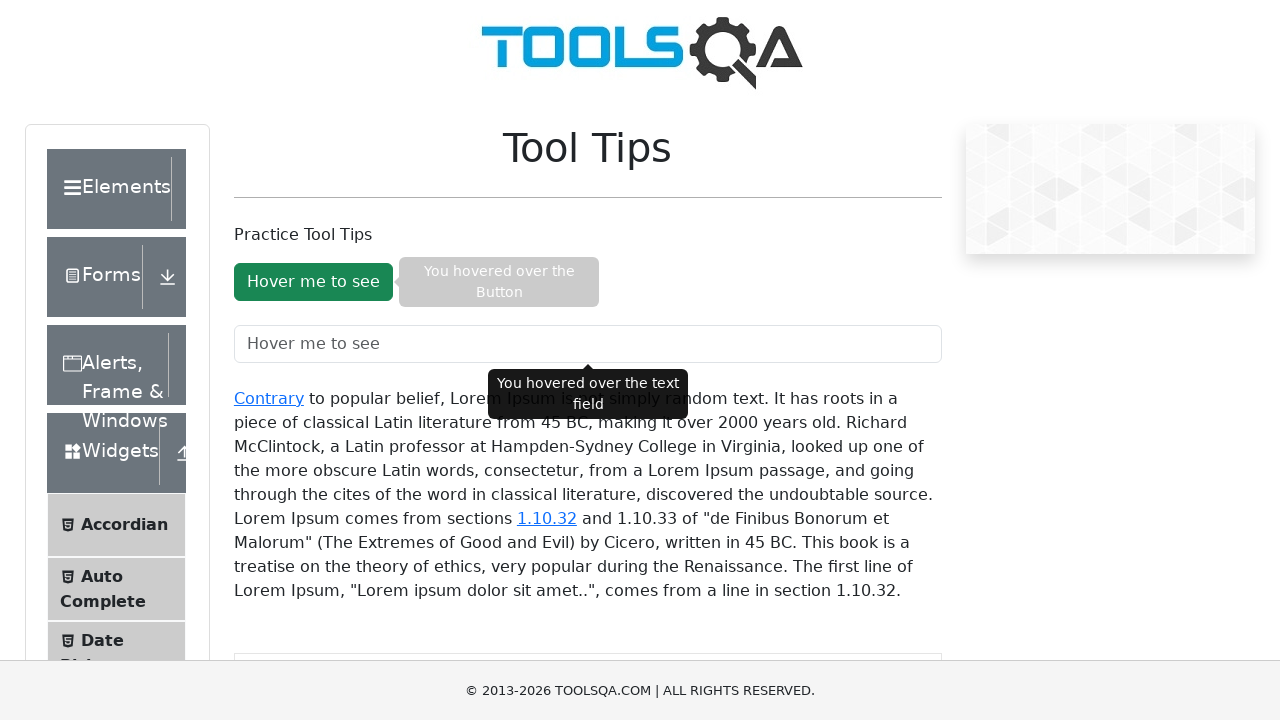

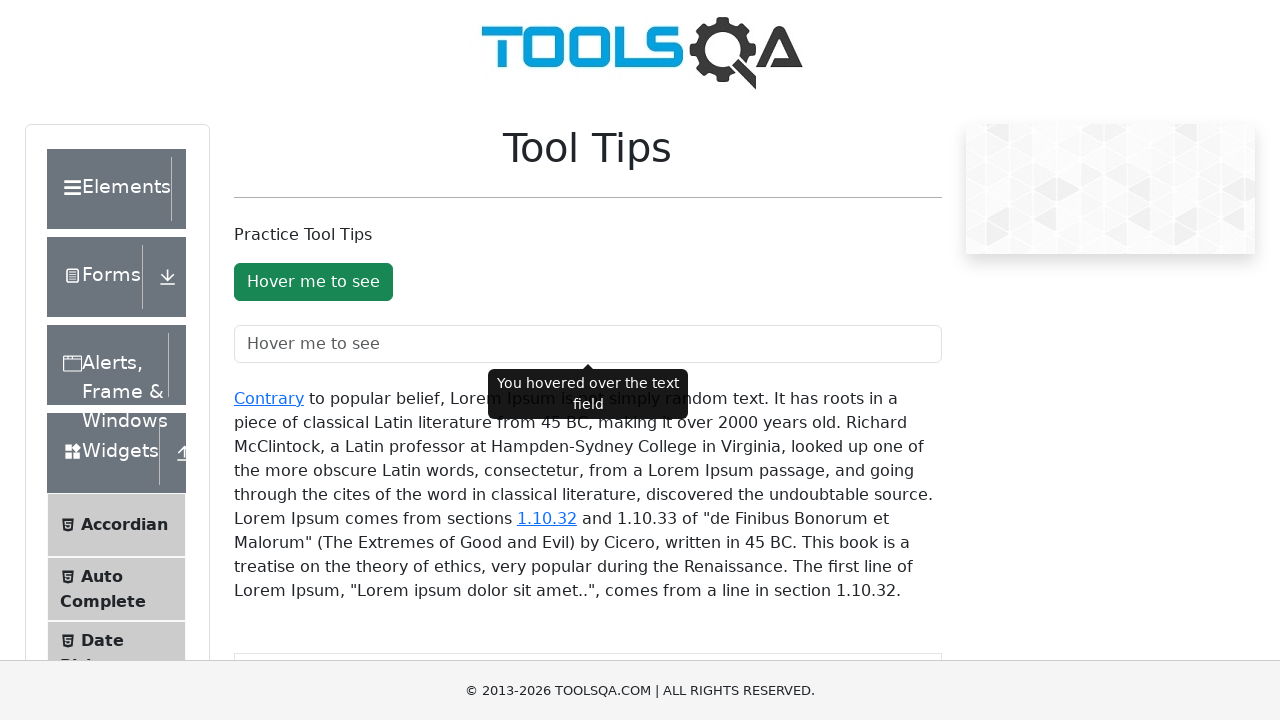